Locates an alert button using XPath selector and dismisses the resulting alert

Starting URL: https://www.rahulshettyacademy.com/AutomationPractice/

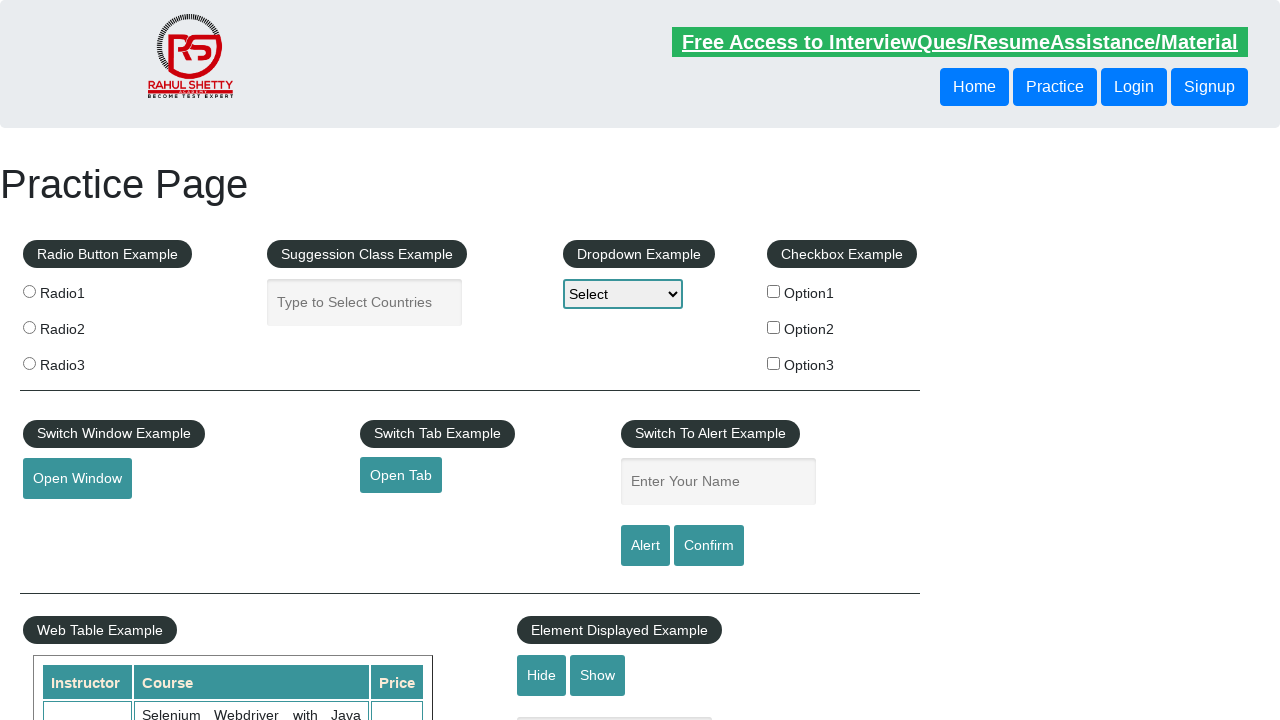

Set up dialog handler to dismiss alerts
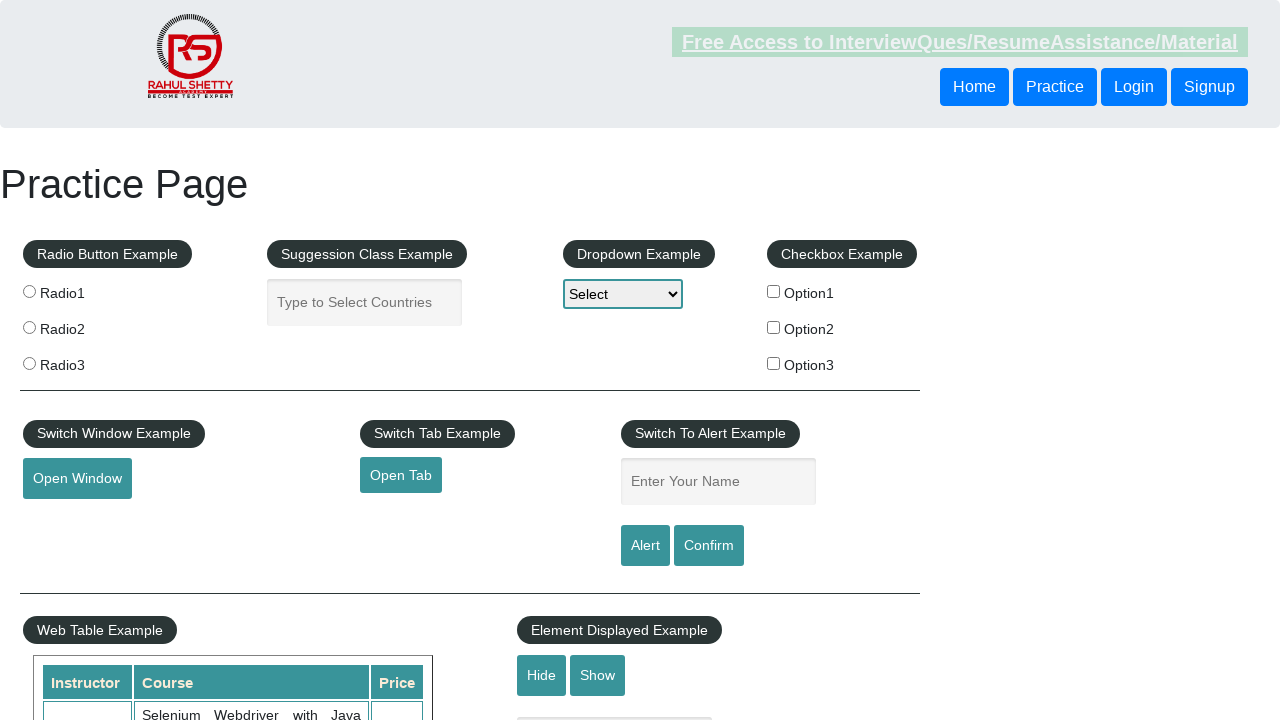

Clicked alert button using XPath selector //input[@id='alertbtn'] at (645, 546) on xpath=//input[@id='alertbtn']
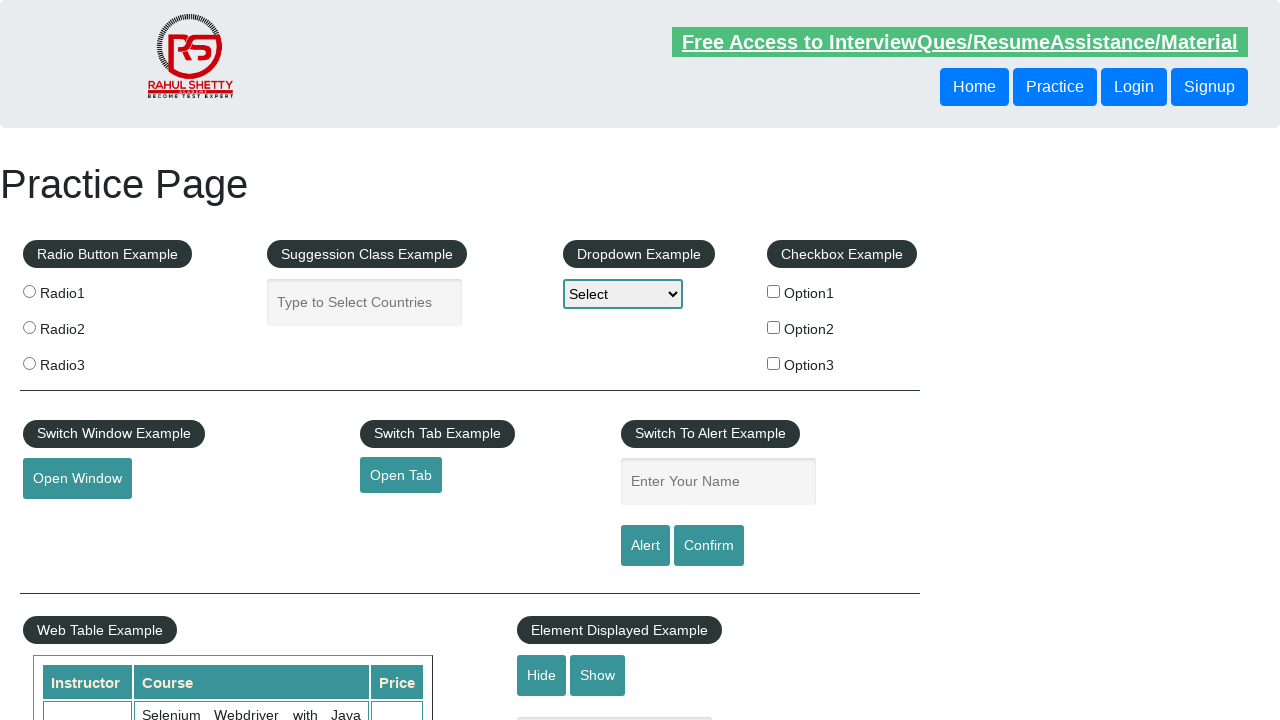

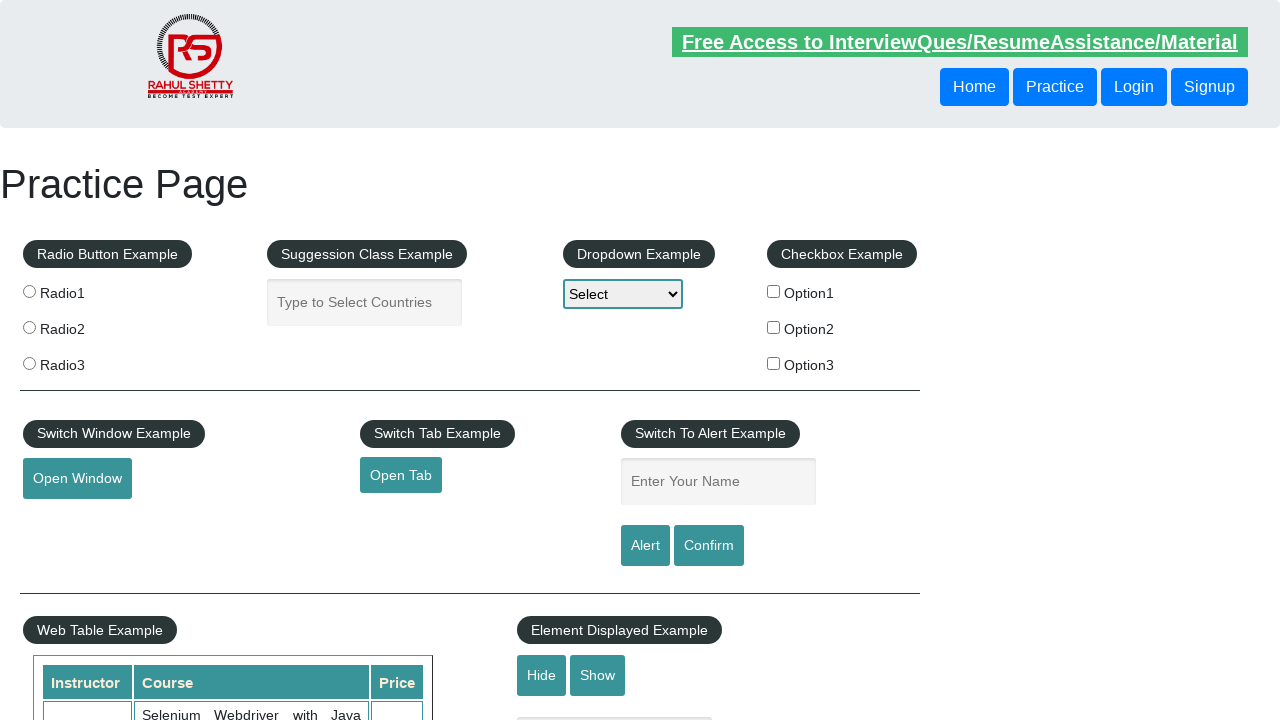